Tests the text box form with an invalid email format to verify error handling behavior - fills all fields including an invalid email and submits the form.

Starting URL: https://demoqa.com/text-box

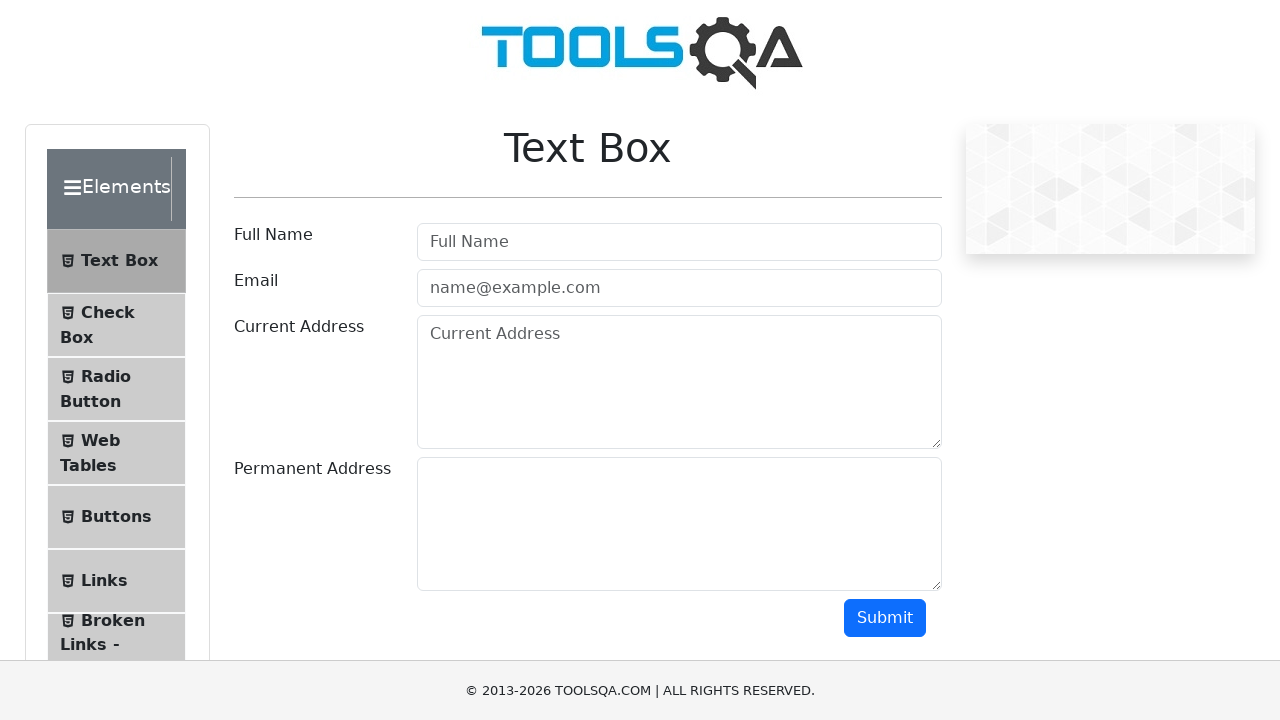

Filled full name field with 'Sergejus' on #userName
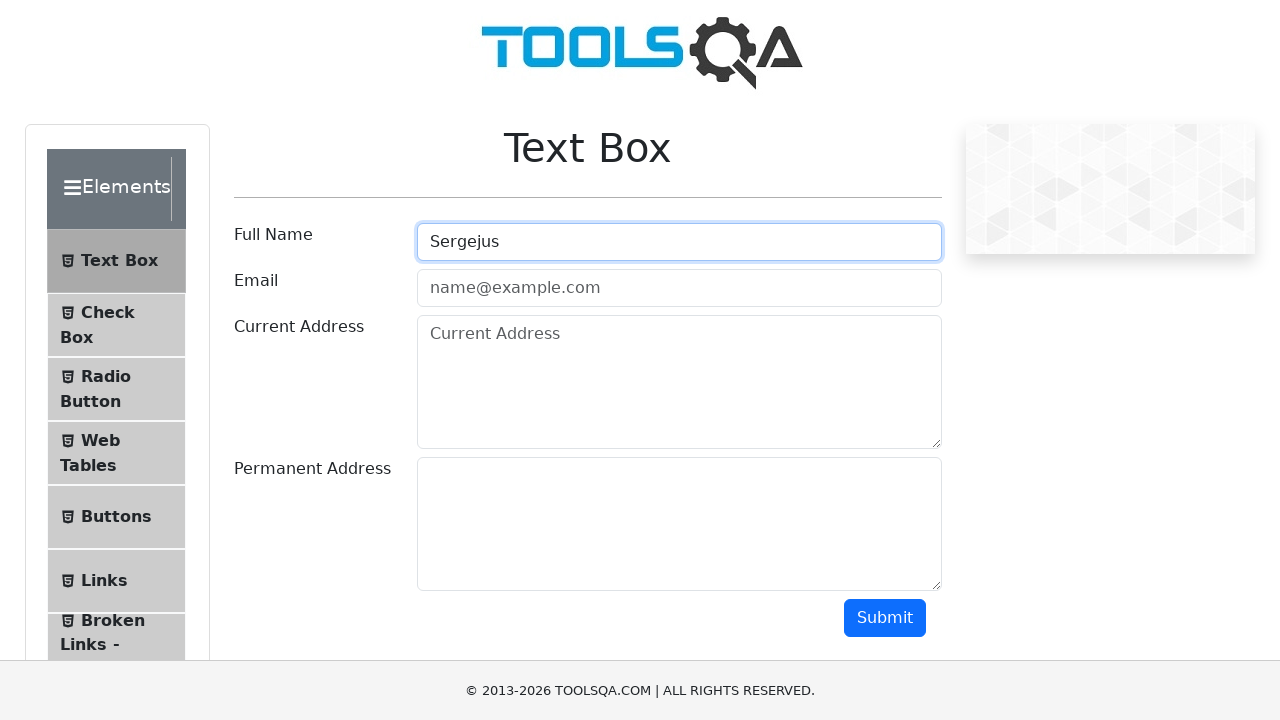

Filled email field with invalid format 'sgsdgddgdgh' on #userEmail
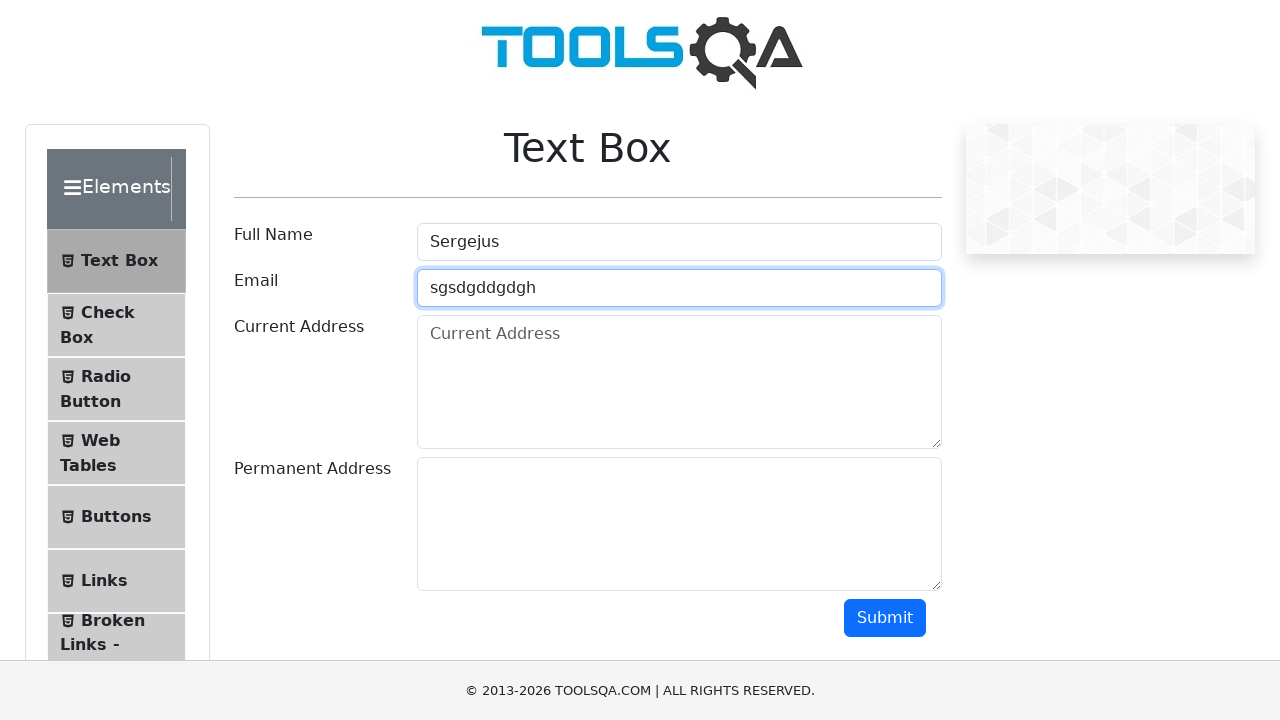

Filled current address field with 'Kolokotroni20' on #currentAddress
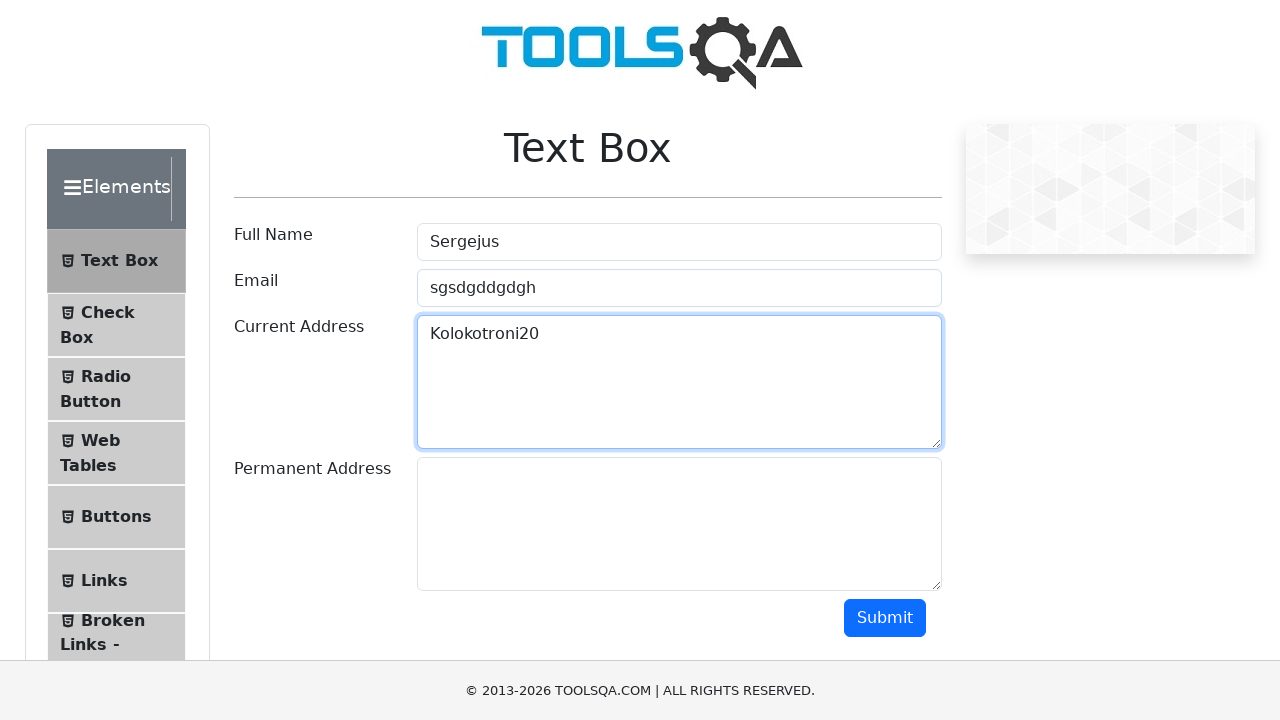

Filled permanent address field with 'Misku36' on #permanentAddress
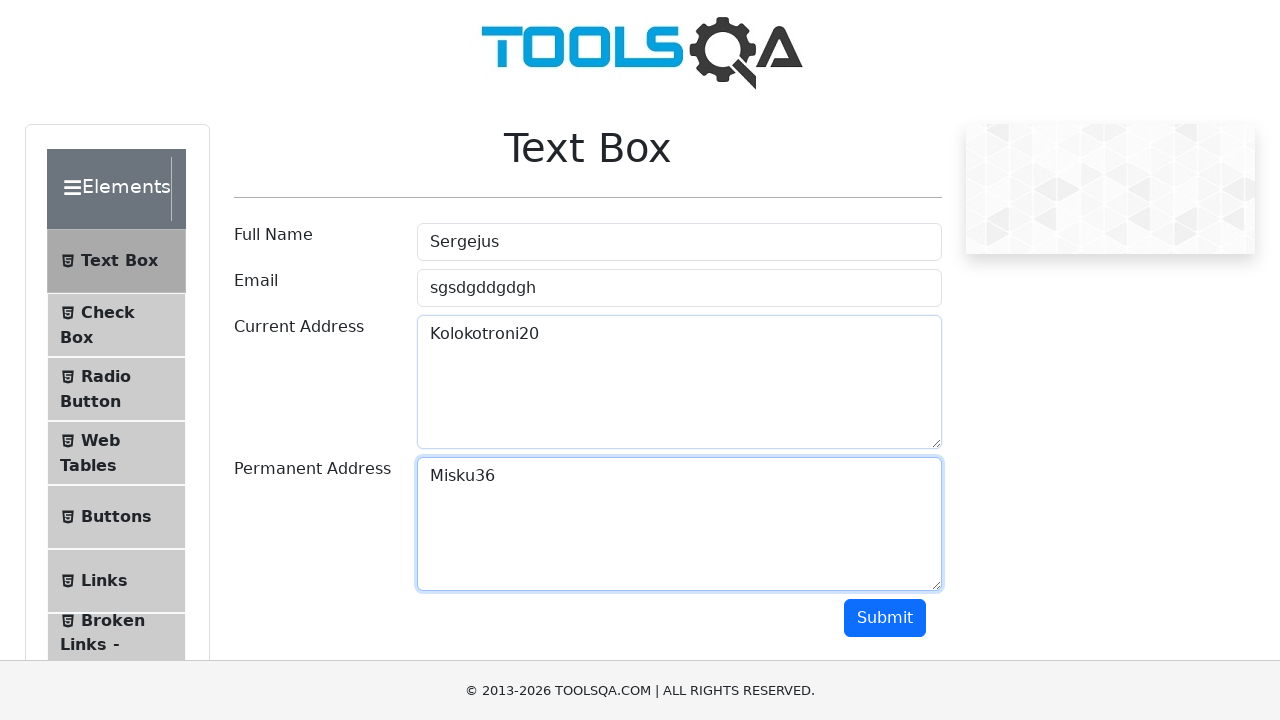

Clicked submit button at (885, 618) on #submit
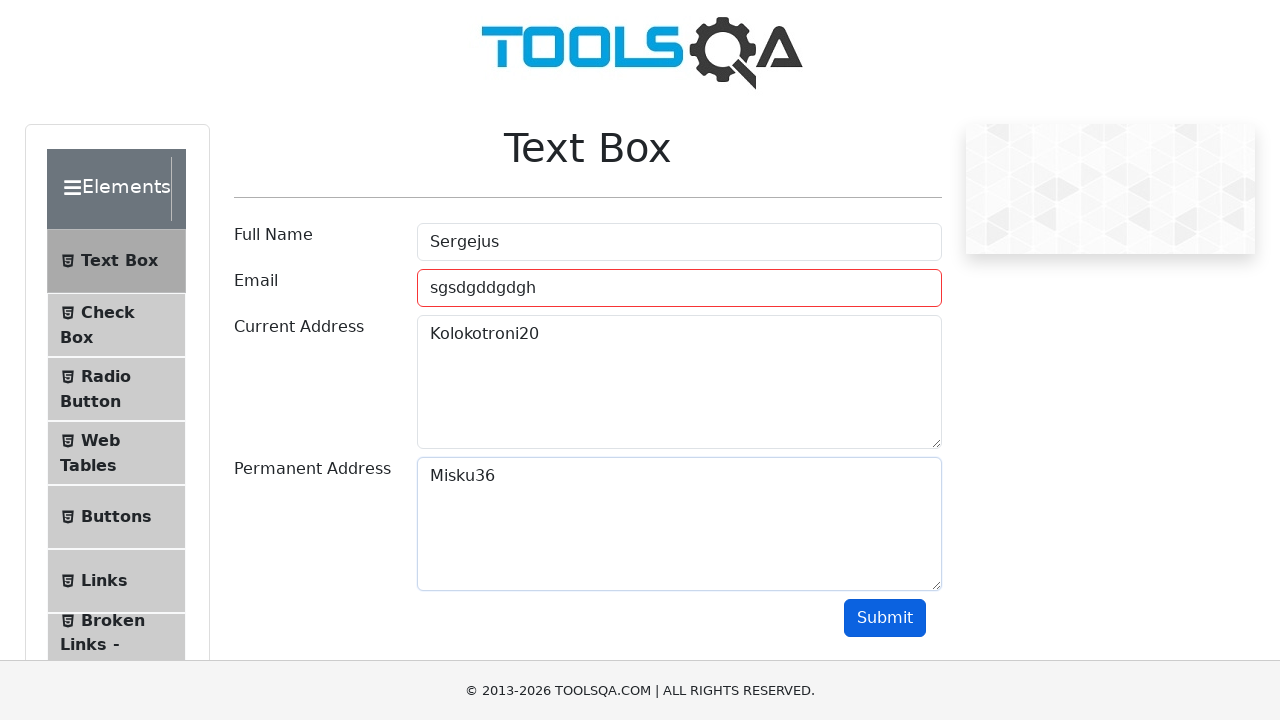

Email field displayed error state for invalid format
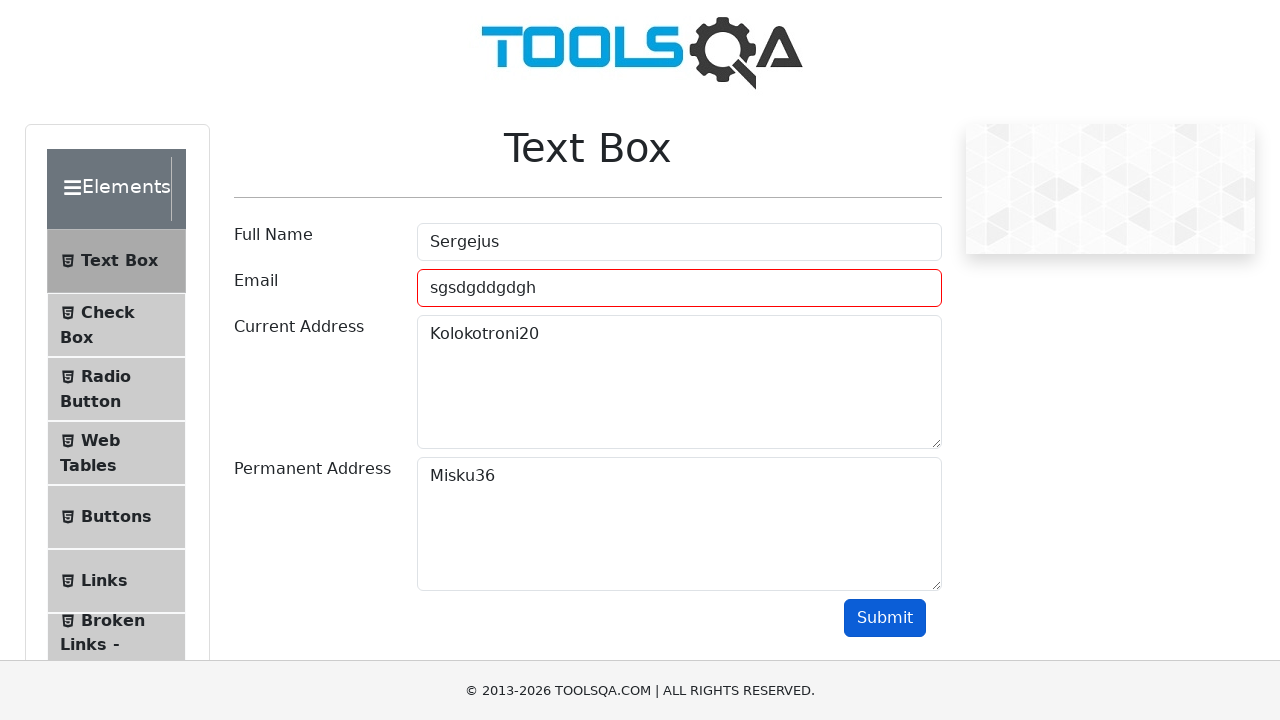

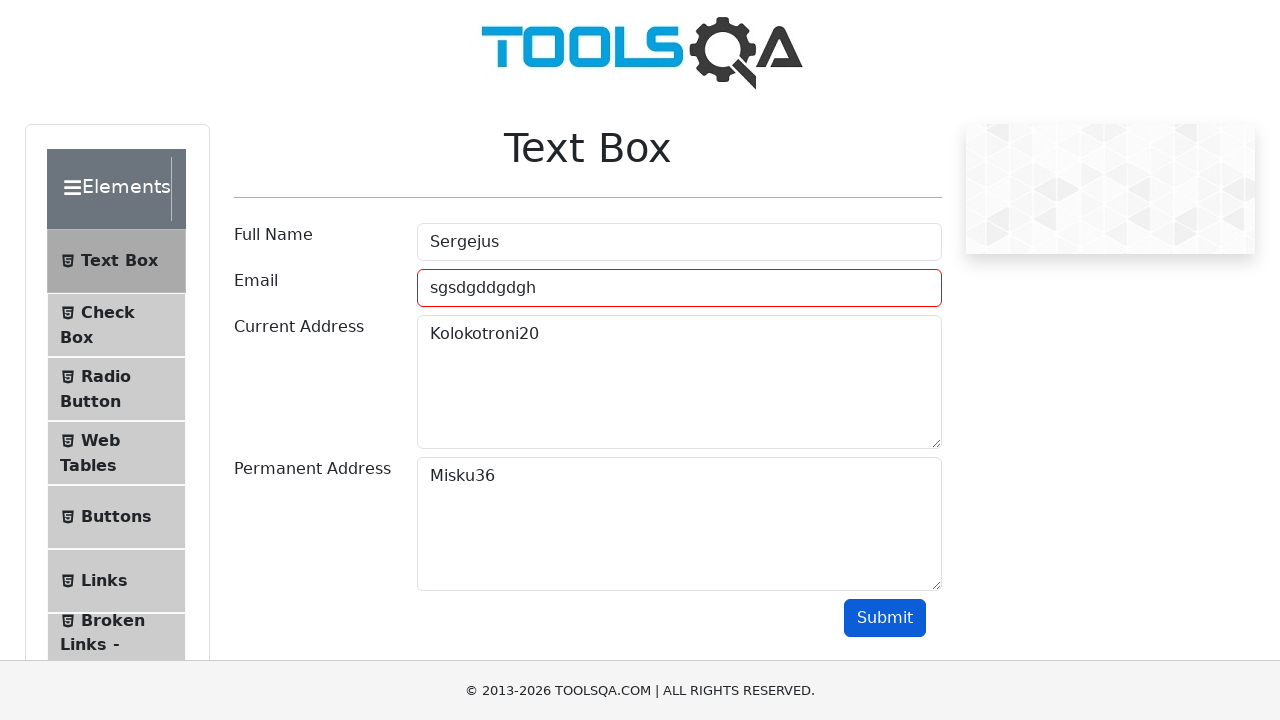